Clicks Form Authentication link and verifies redirect to Login Page

Starting URL: https://the-internet.herokuapp.com/

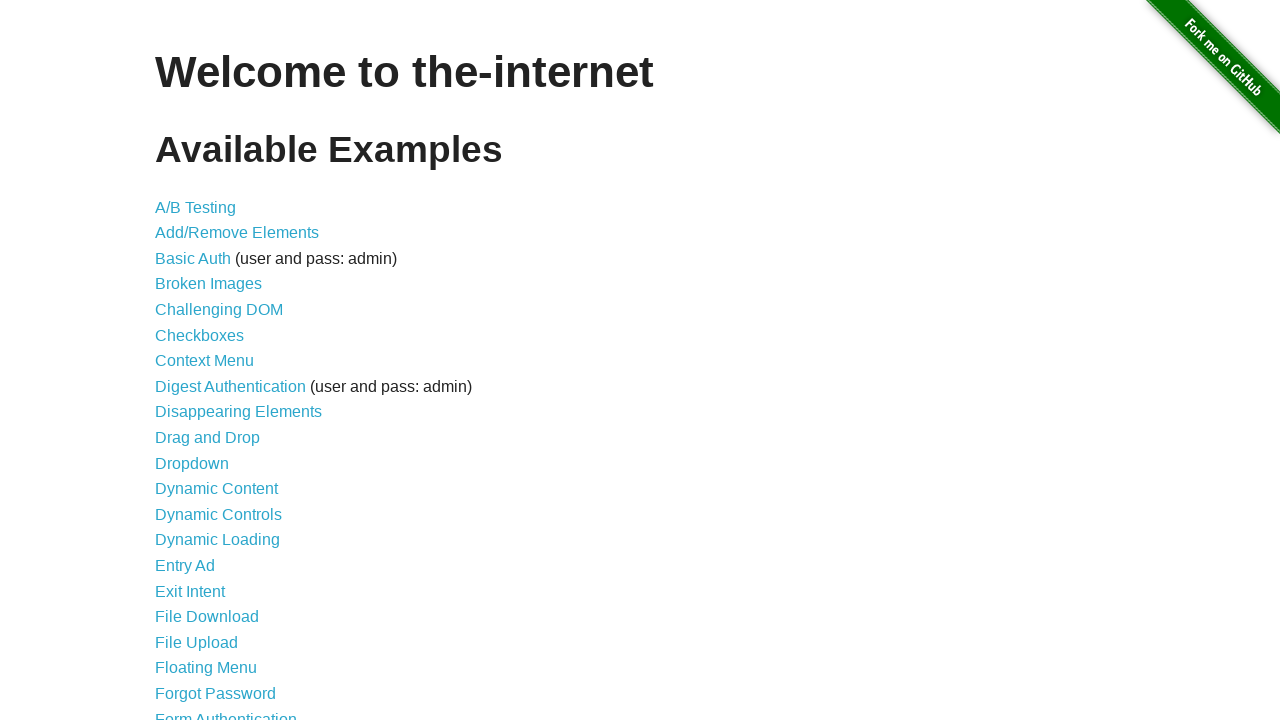

Clicked Form Authentication link at (226, 712) on a[href='/login']
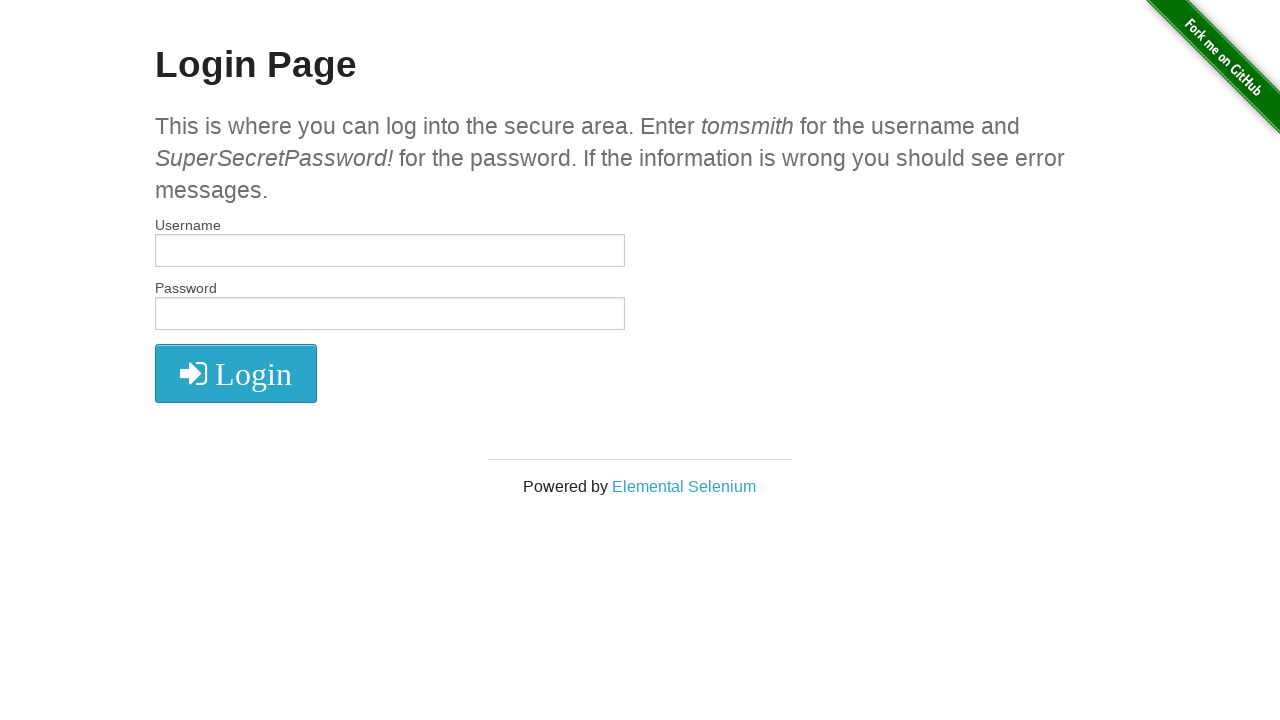

Login page header loaded
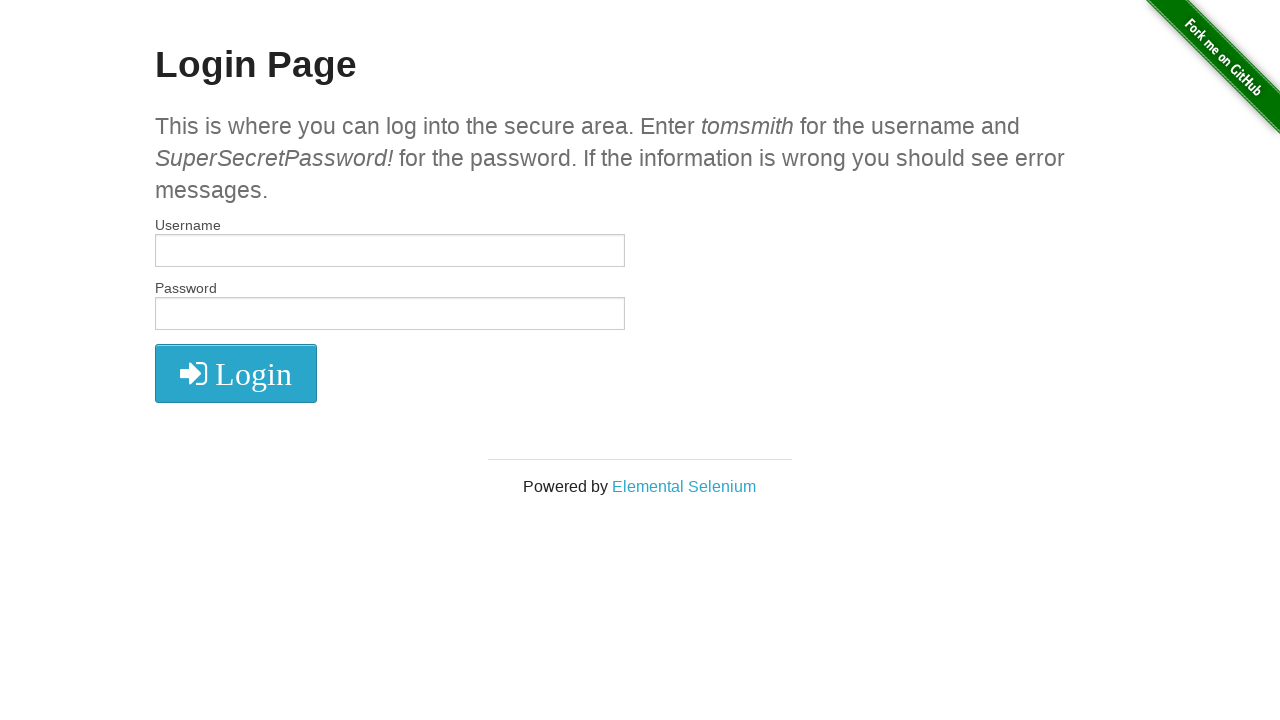

Retrieved header text from Login page
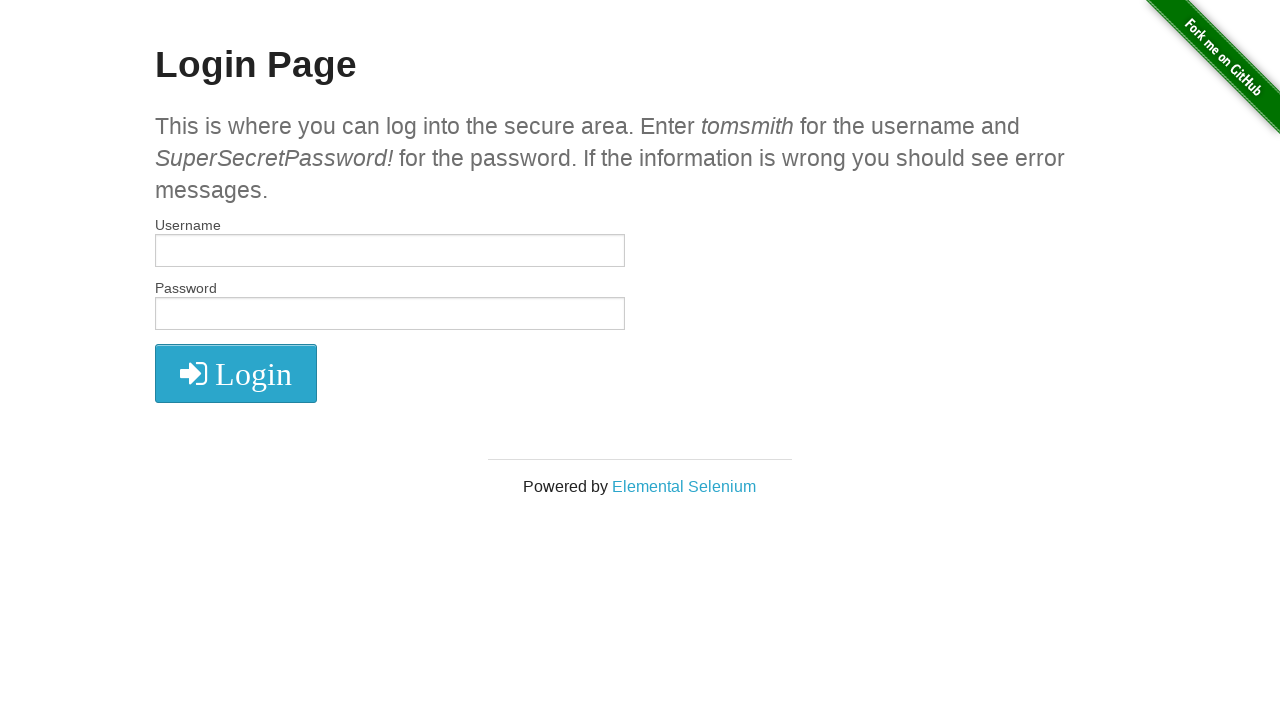

Verified redirect to Login Page - header text matches 'Login Page'
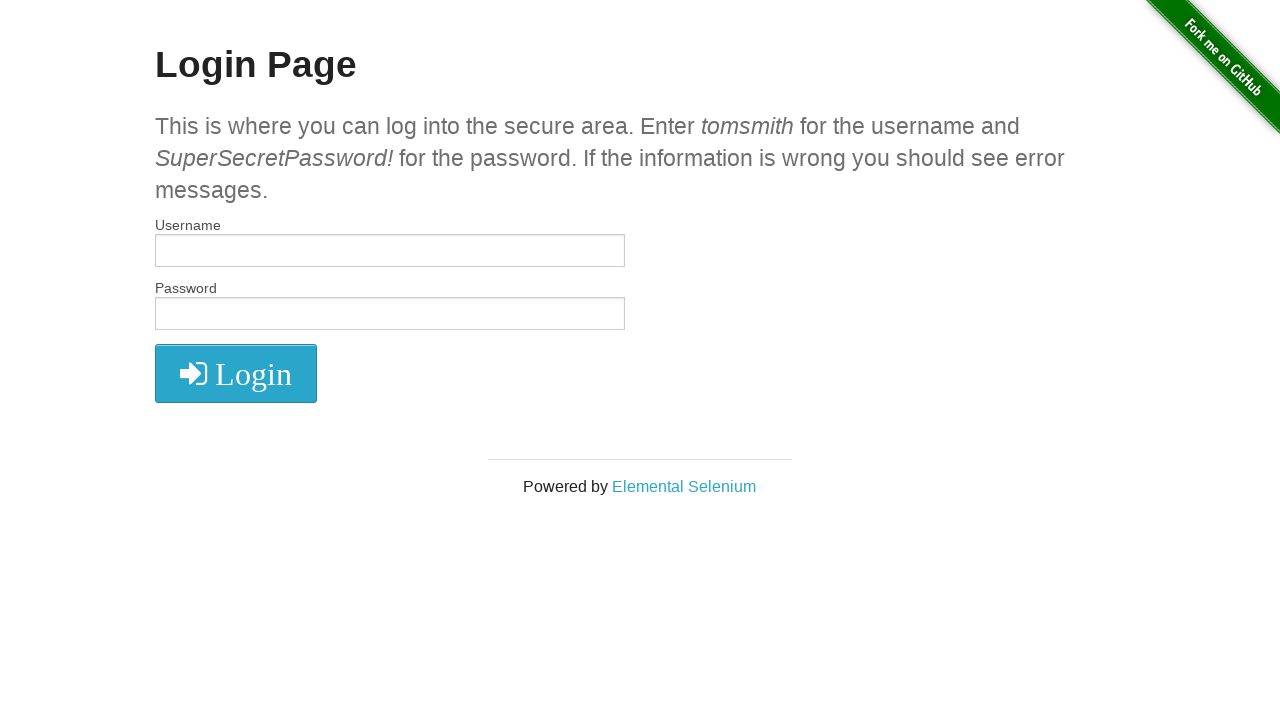

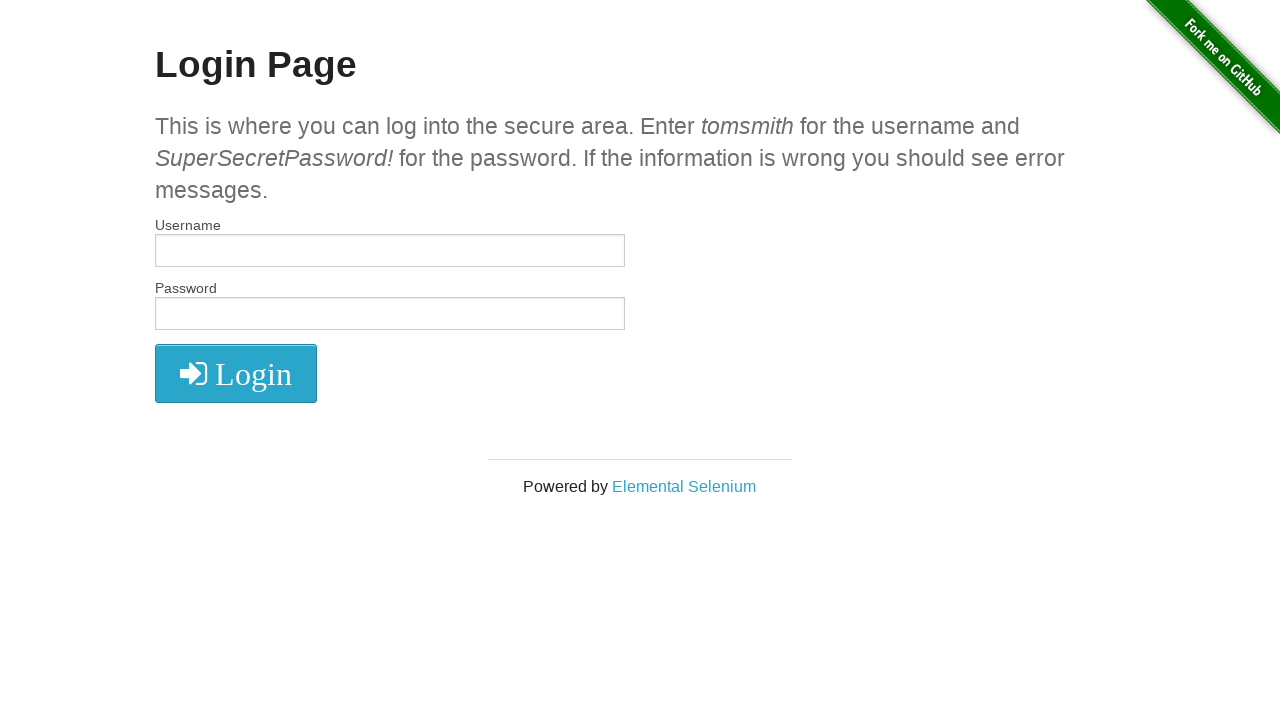